Tests a registration form by filling in first name, last name, and email fields, then submitting the form and verifying a success message is displayed.

Starting URL: http://suninjuly.github.io/registration1.html

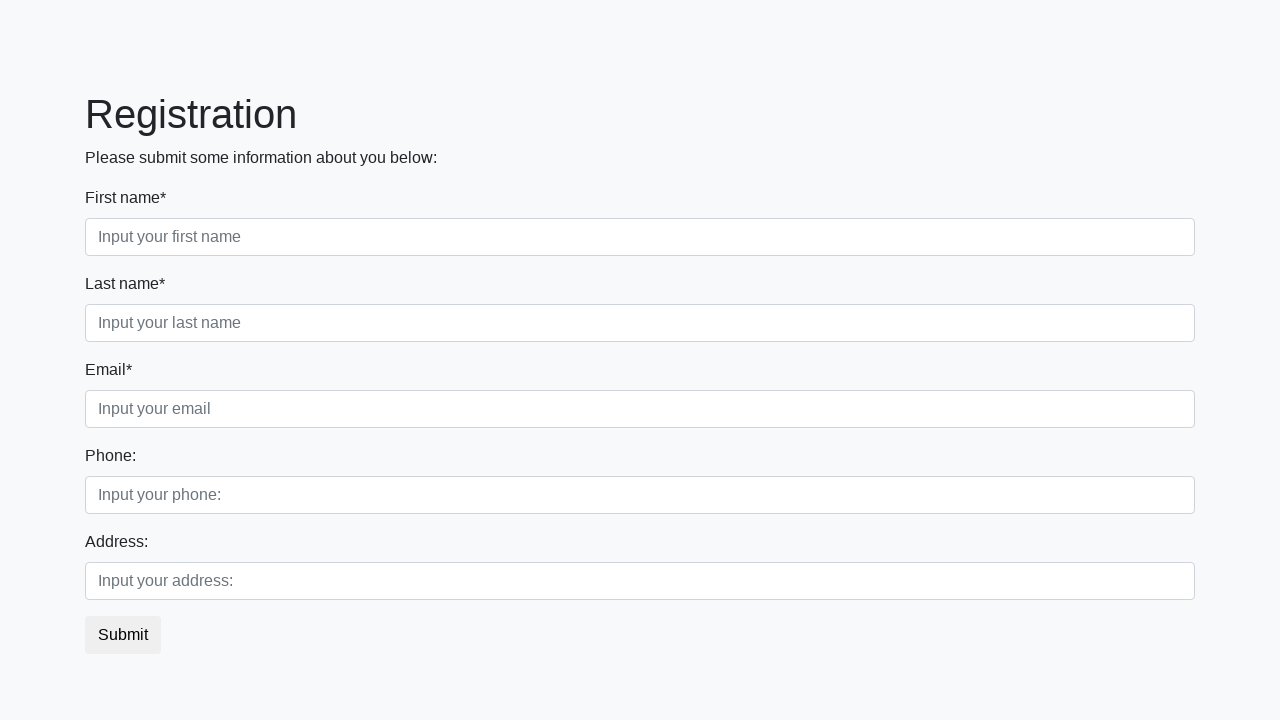

Filled first name field with 'Ivan' on input[placeholder='Input your first name']
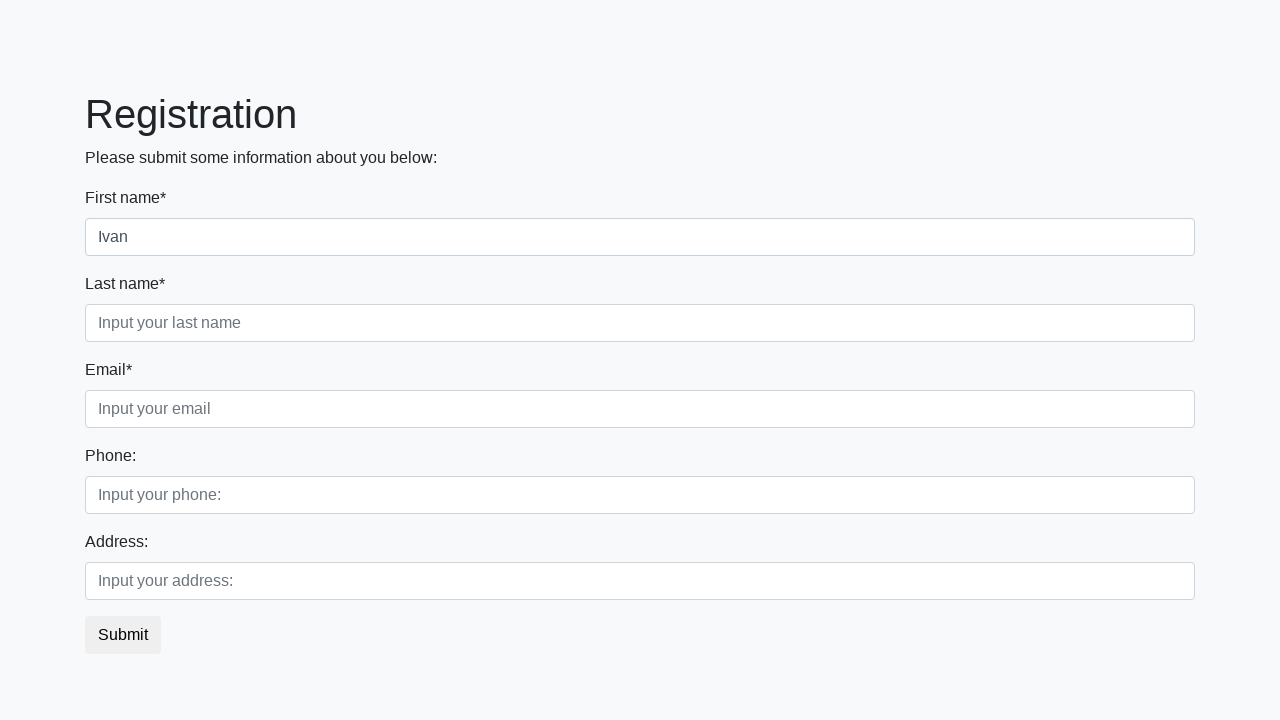

Filled last name field with 'Petrov' on input[placeholder='Input your last name']
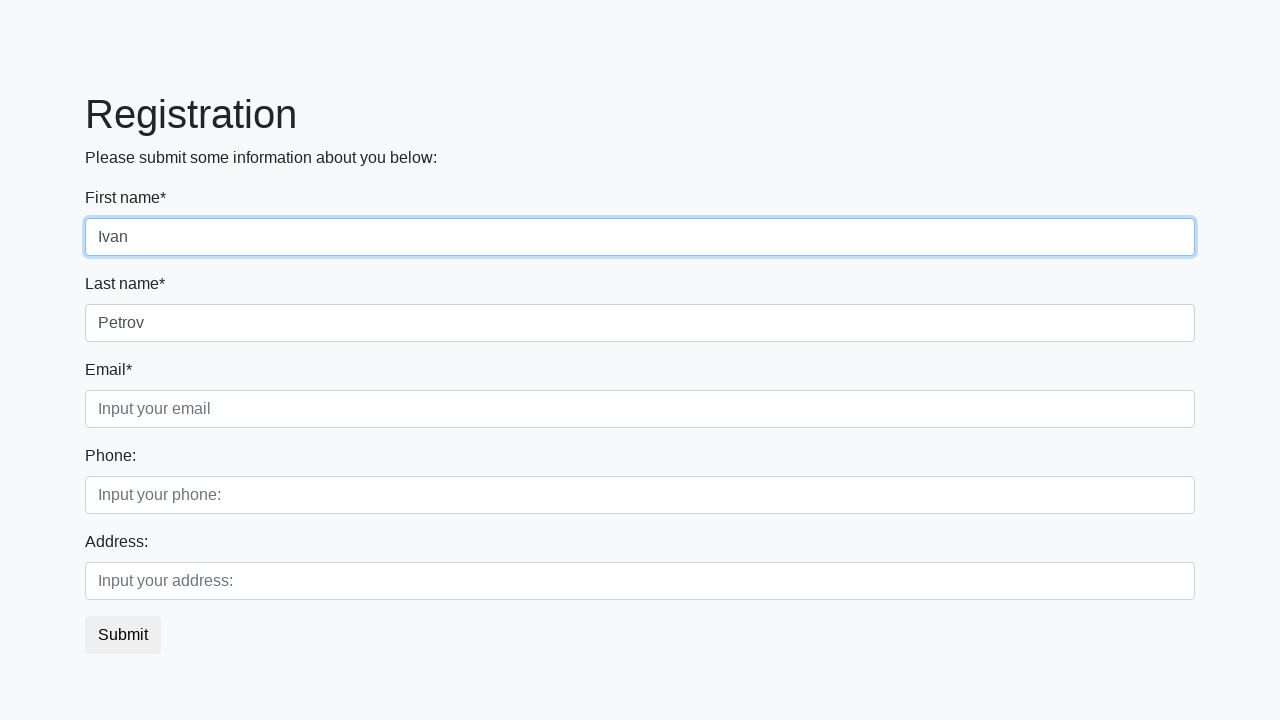

Filled email field with 'Smolensk' on input[placeholder='Input your email']
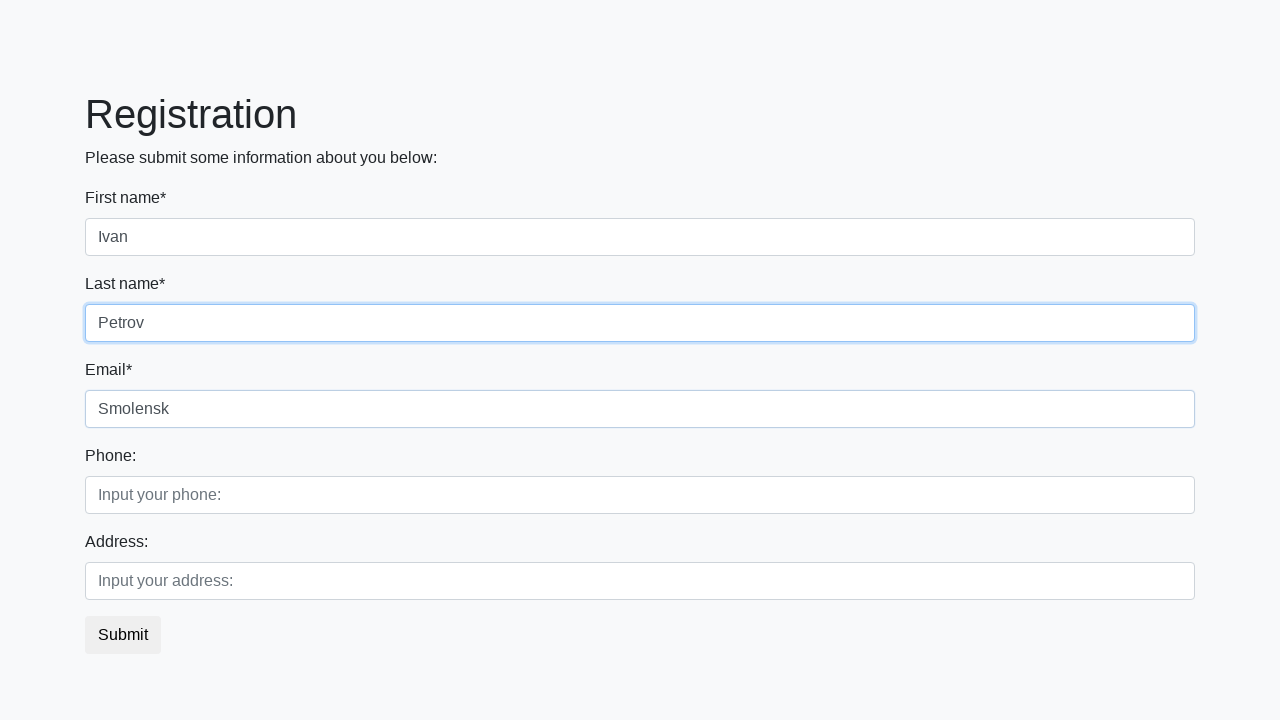

Clicked submit button to register at (123, 635) on button.btn
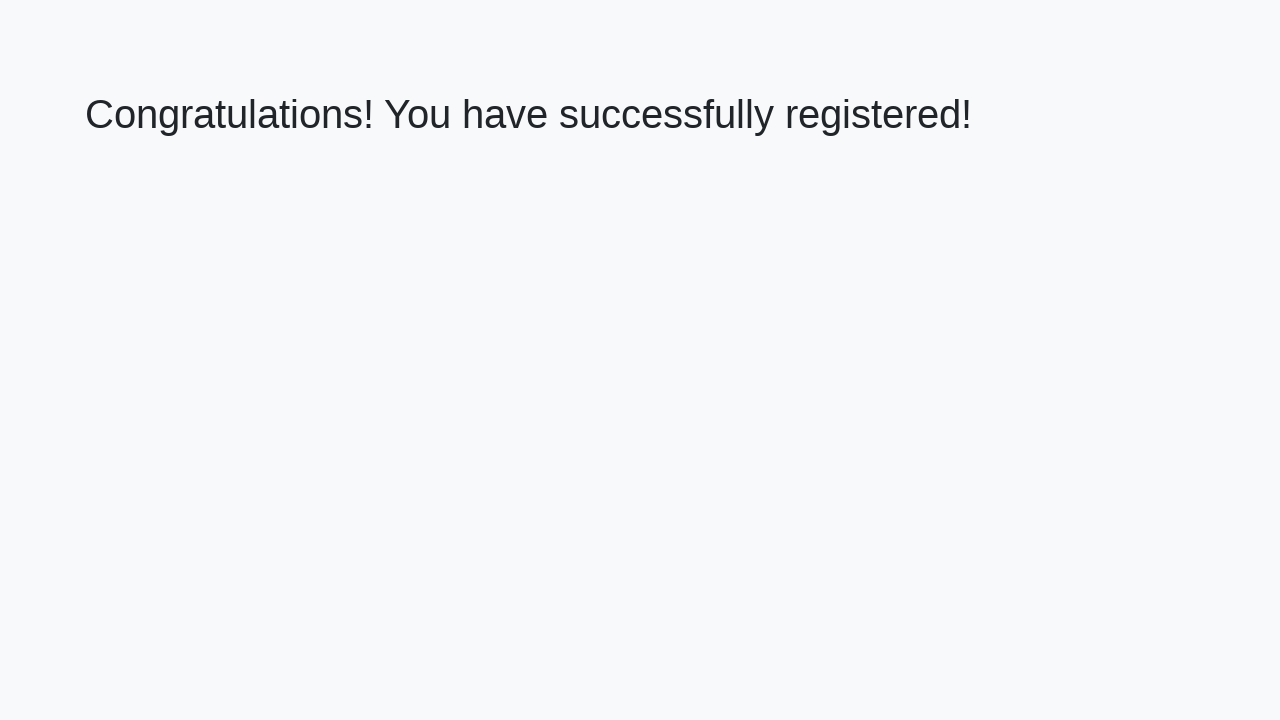

Success message appeared on page
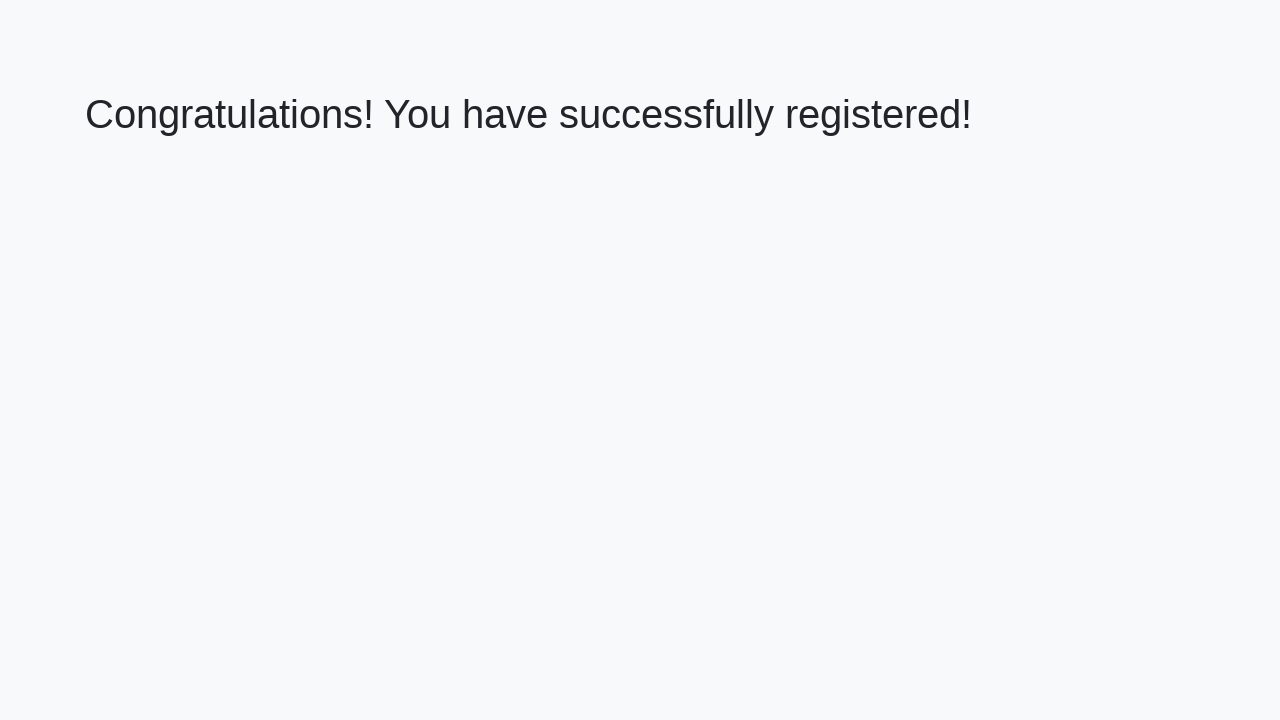

Retrieved success message text
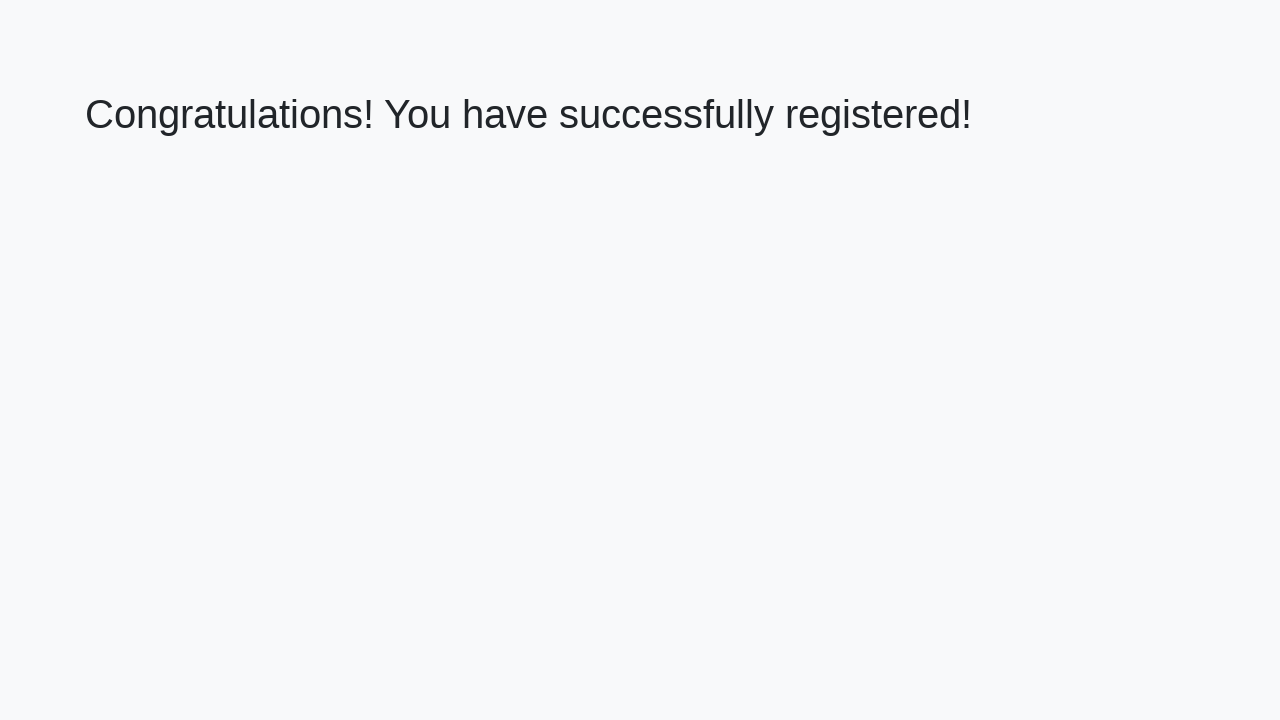

Verified success message: 'Congratulations! You have successfully registered!'
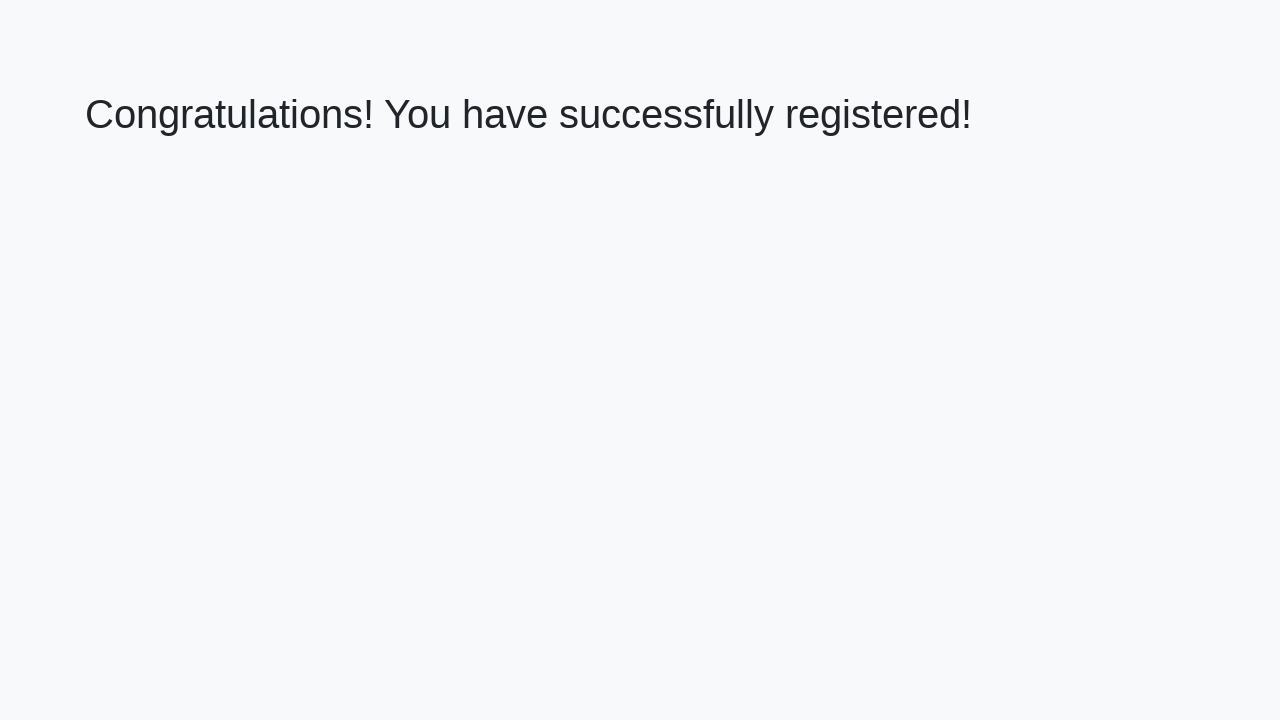

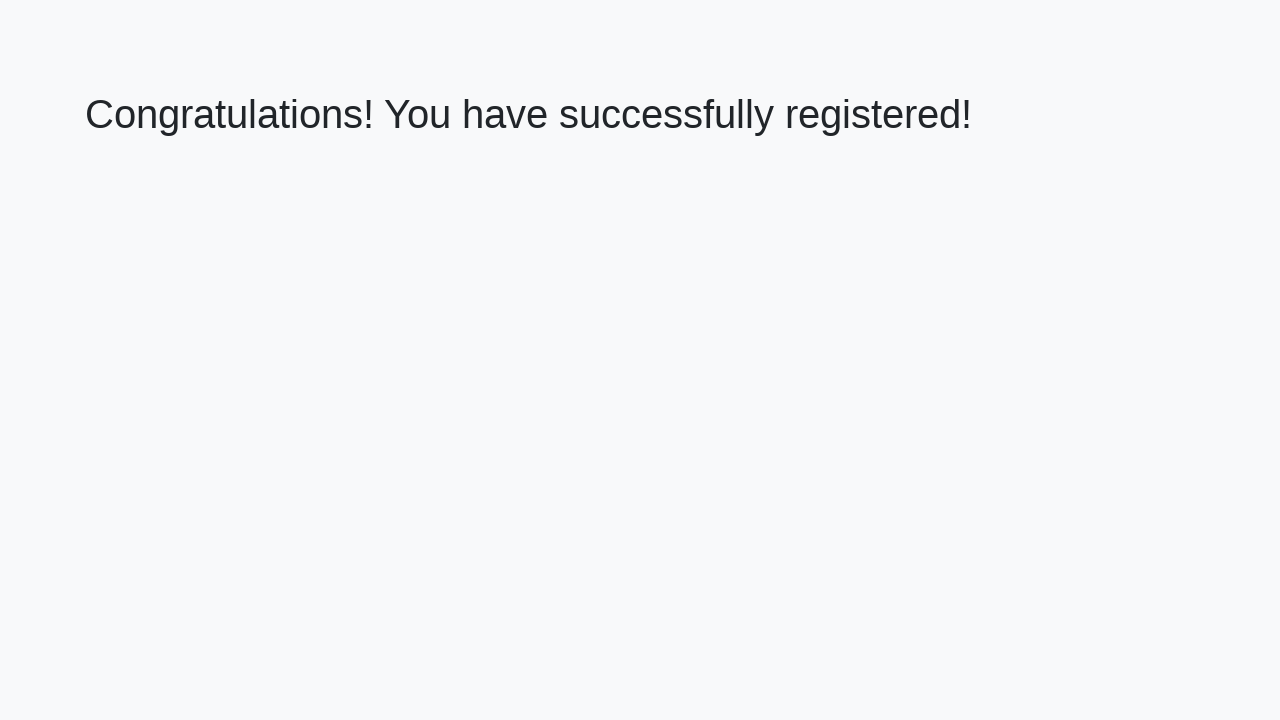